Tests the HRSA shortage area lookup tool by entering an address, city, and state, submitting the search form, and waiting for results to display.

Starting URL: https://data.hrsa.gov/tools/shortage-area/by-address

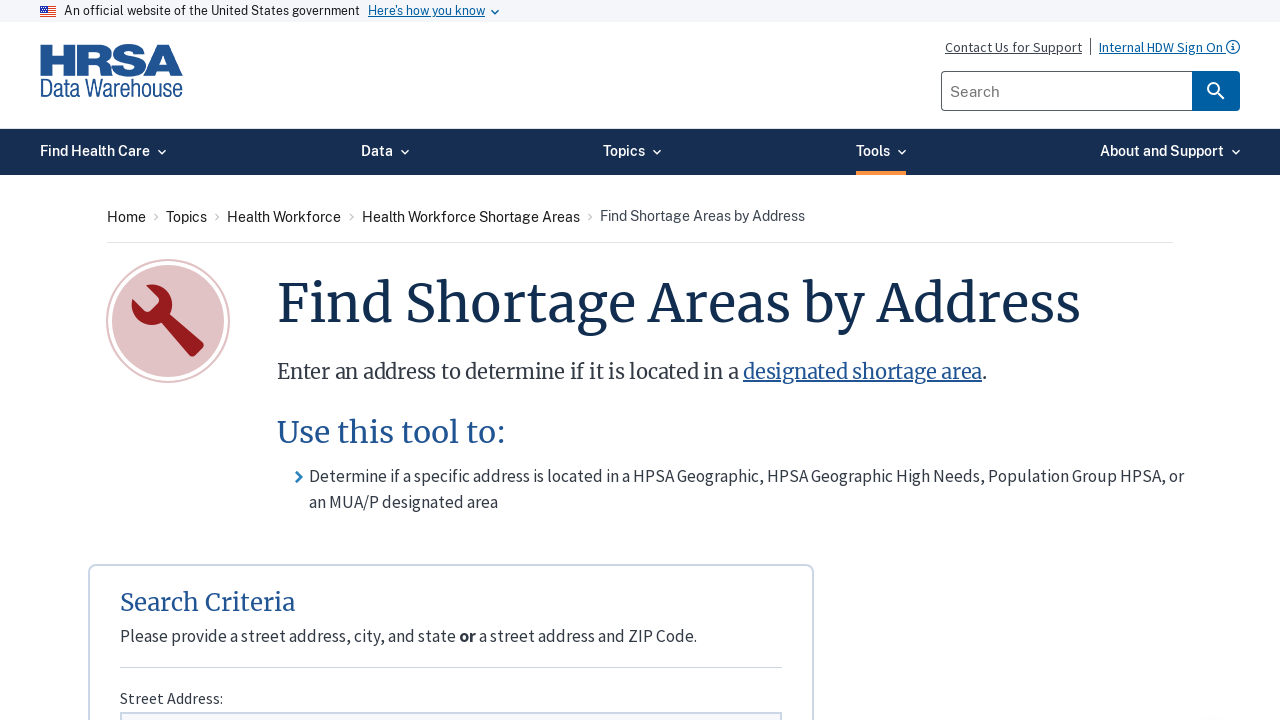

Entered address '123 Main Street' in the address field on #inputAddress
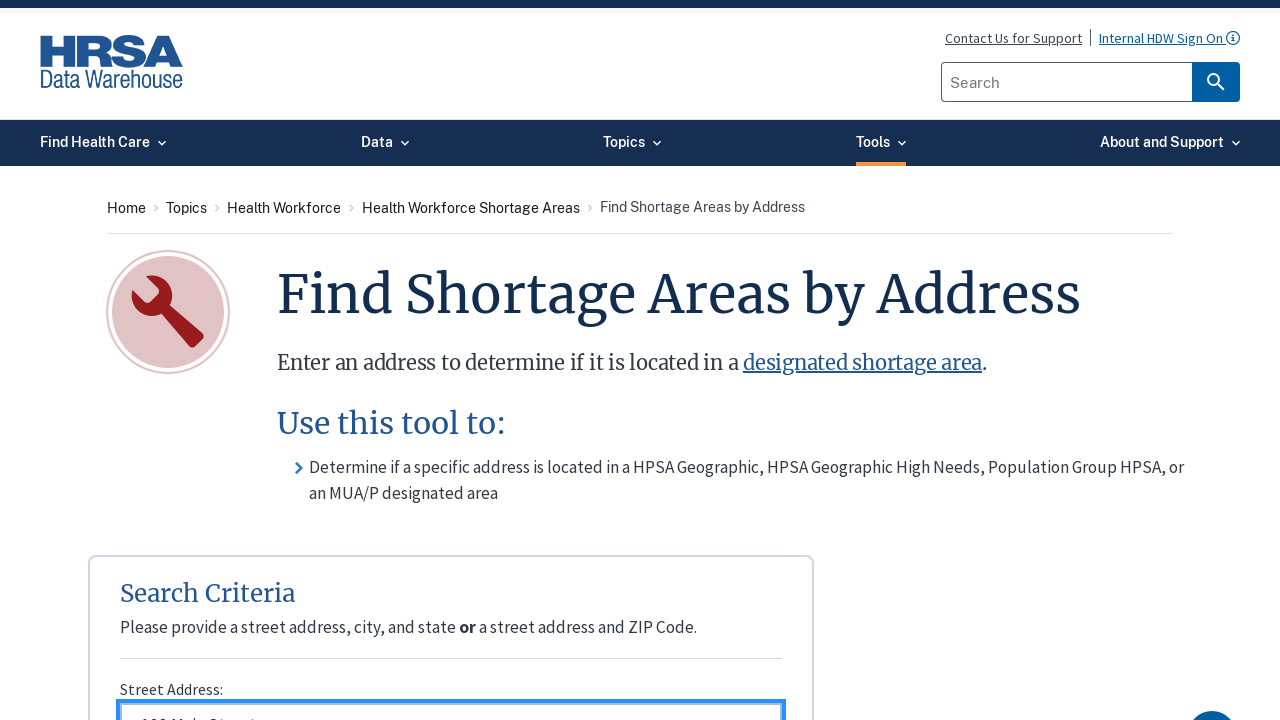

Entered city 'Austin' in the city field on #inputCity
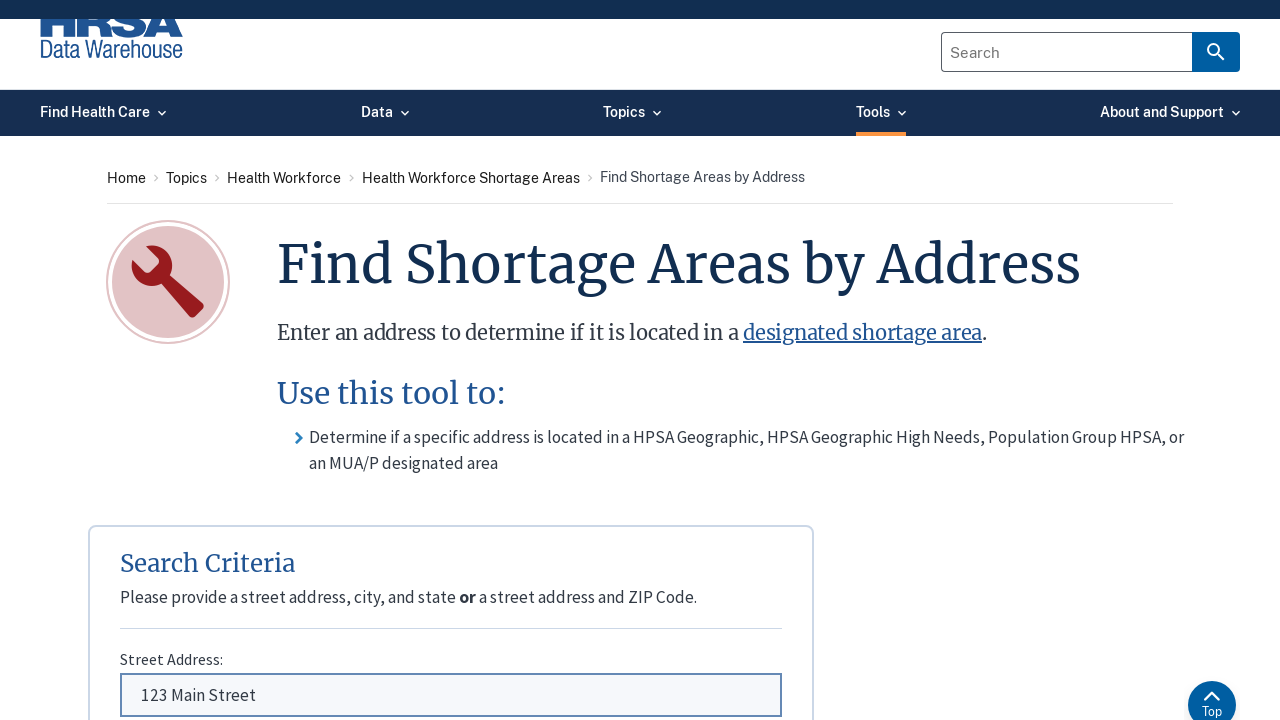

Selected state 'Texas' from the dropdown on #ddlState
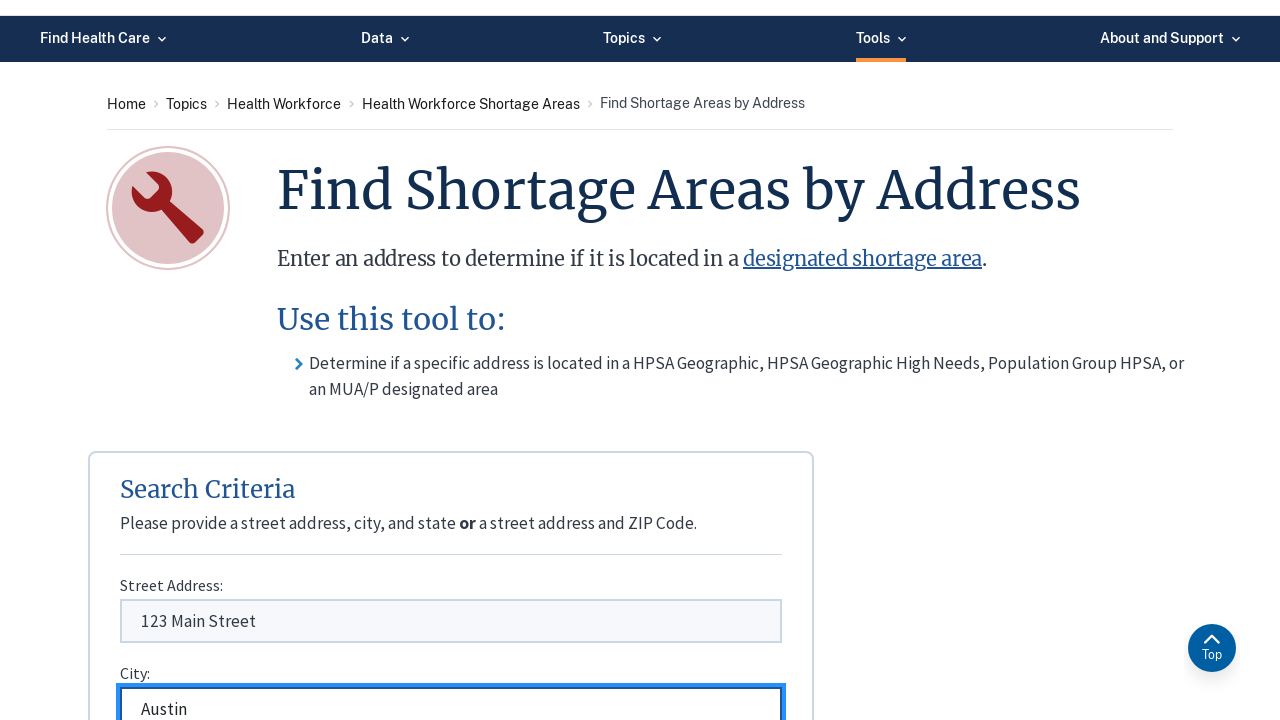

Clicked the search button to submit the form at (403, 361) on #btnDrill
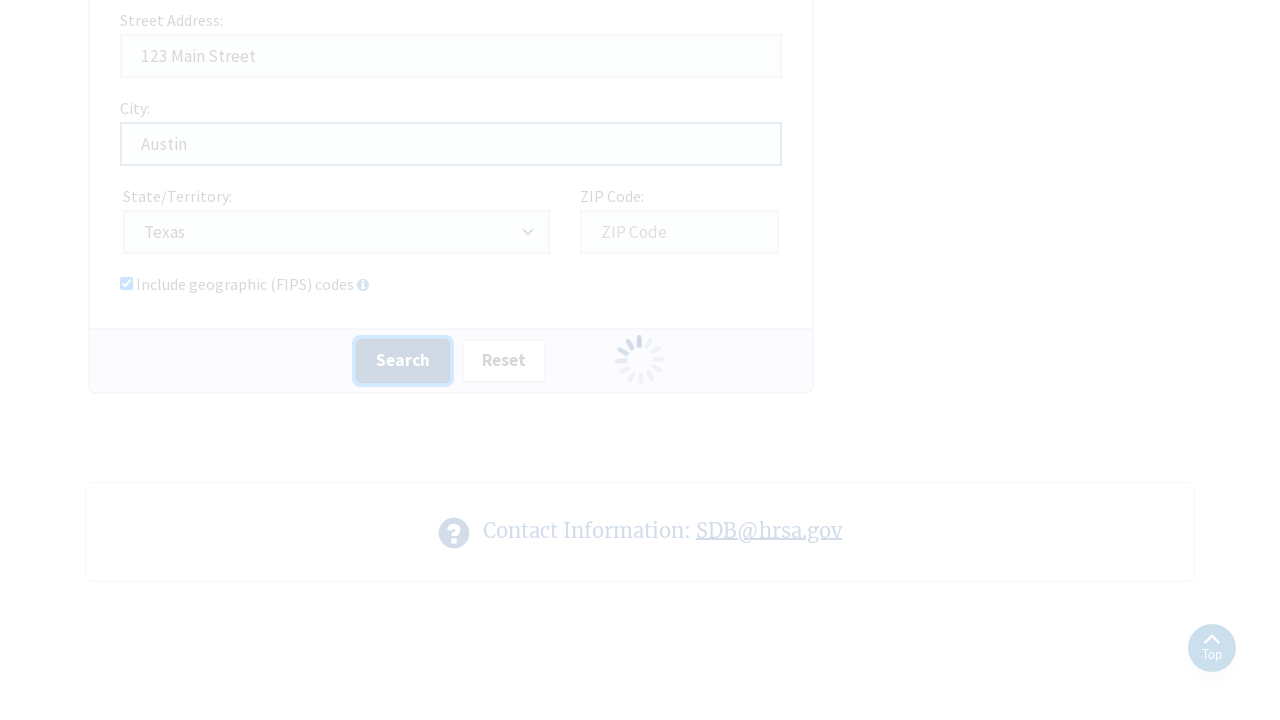

Waited for search results to load (Start Over button appeared)
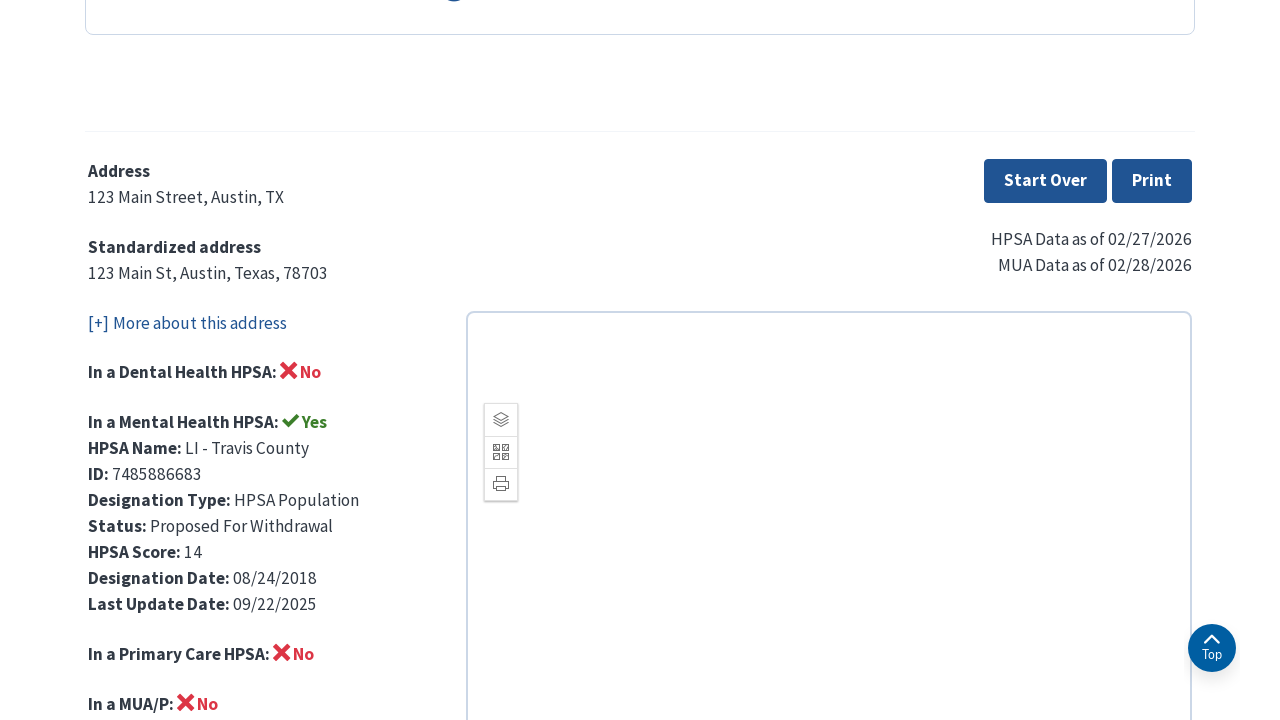

Verified results panel is displayed
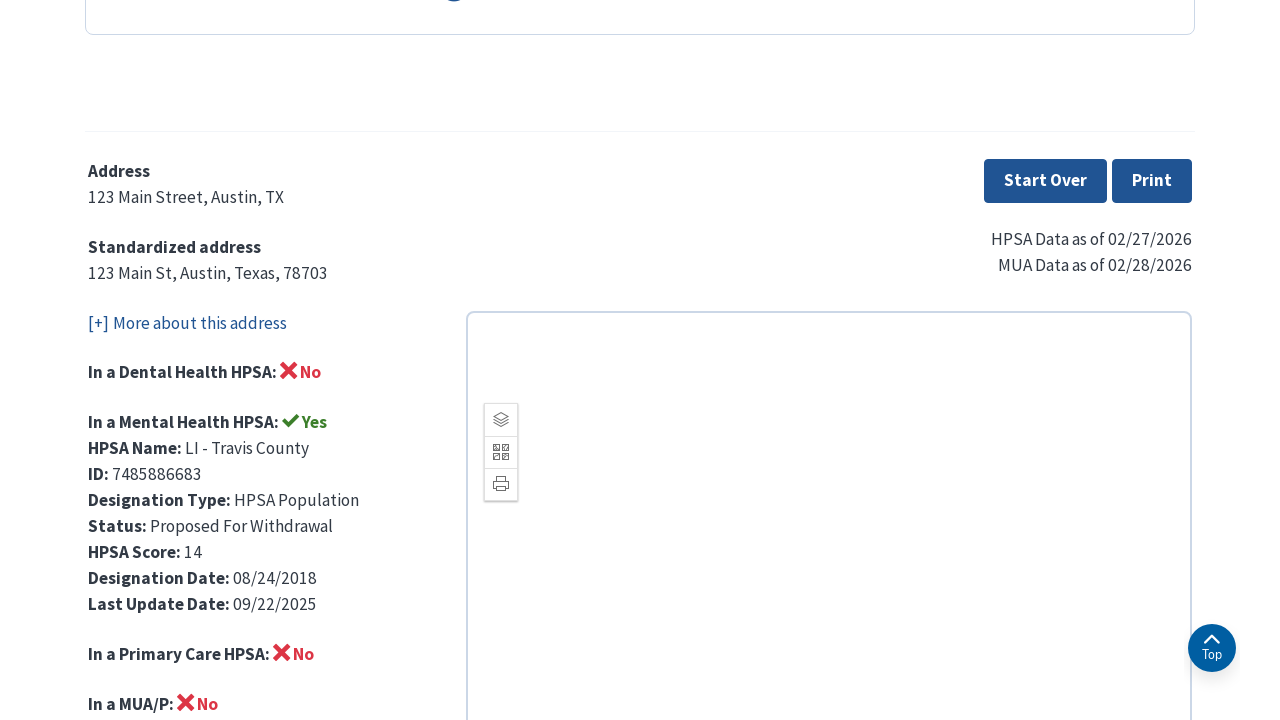

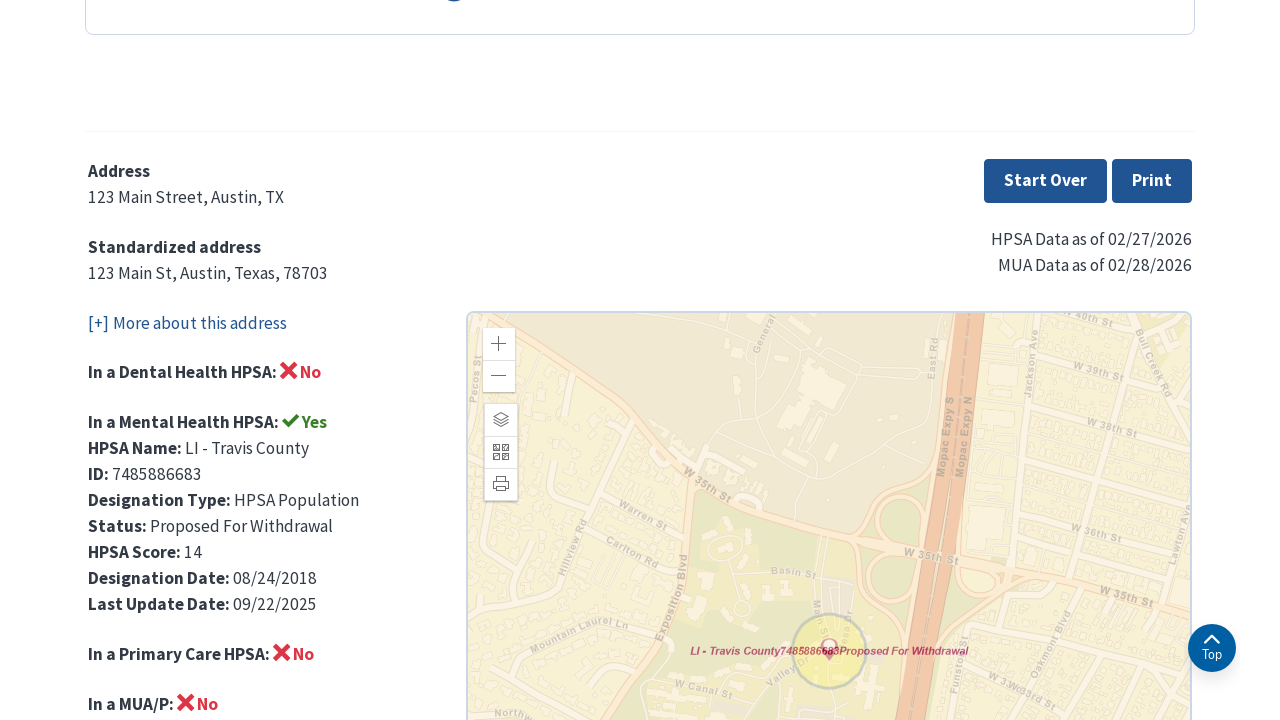